Navigates to the WebdriverIO website to test within an emulated environment with modified geolocation, user agent, color scheme, and online status

Starting URL: https://webdriver.io

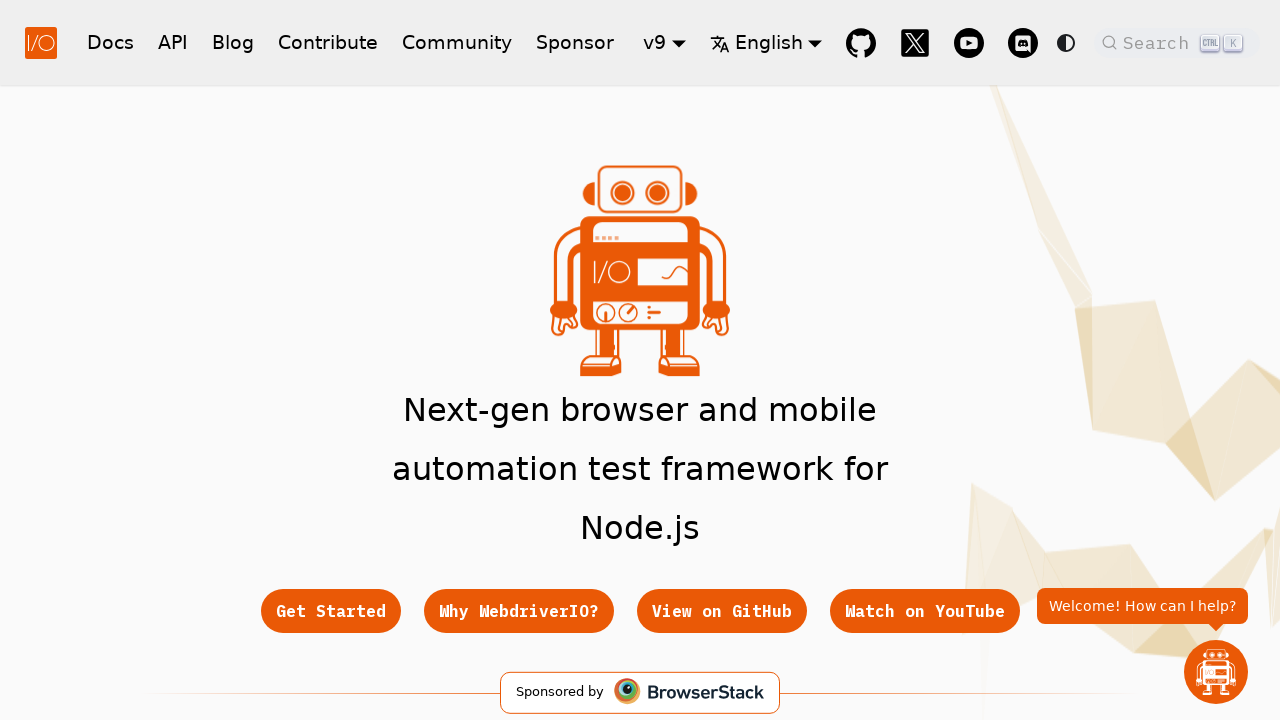

Set geolocation to Berlin coordinates (52.52°N, 13.405°E)
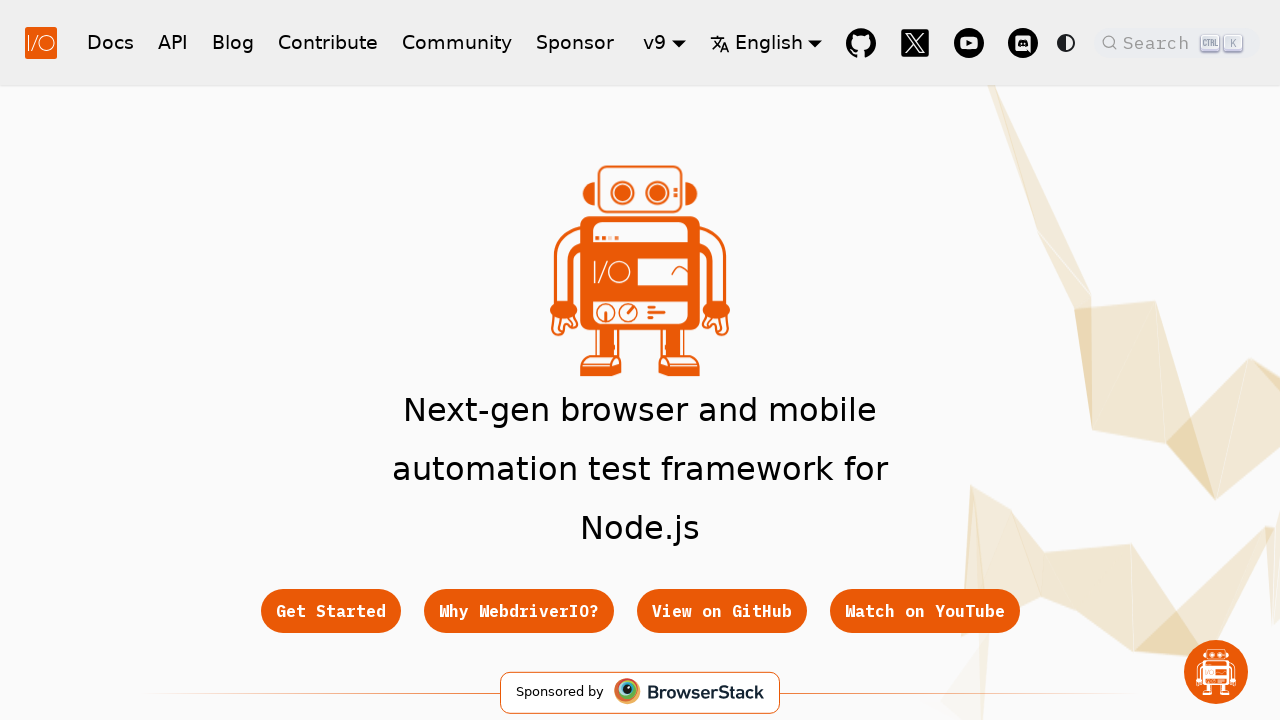

Granted geolocation permissions to the context
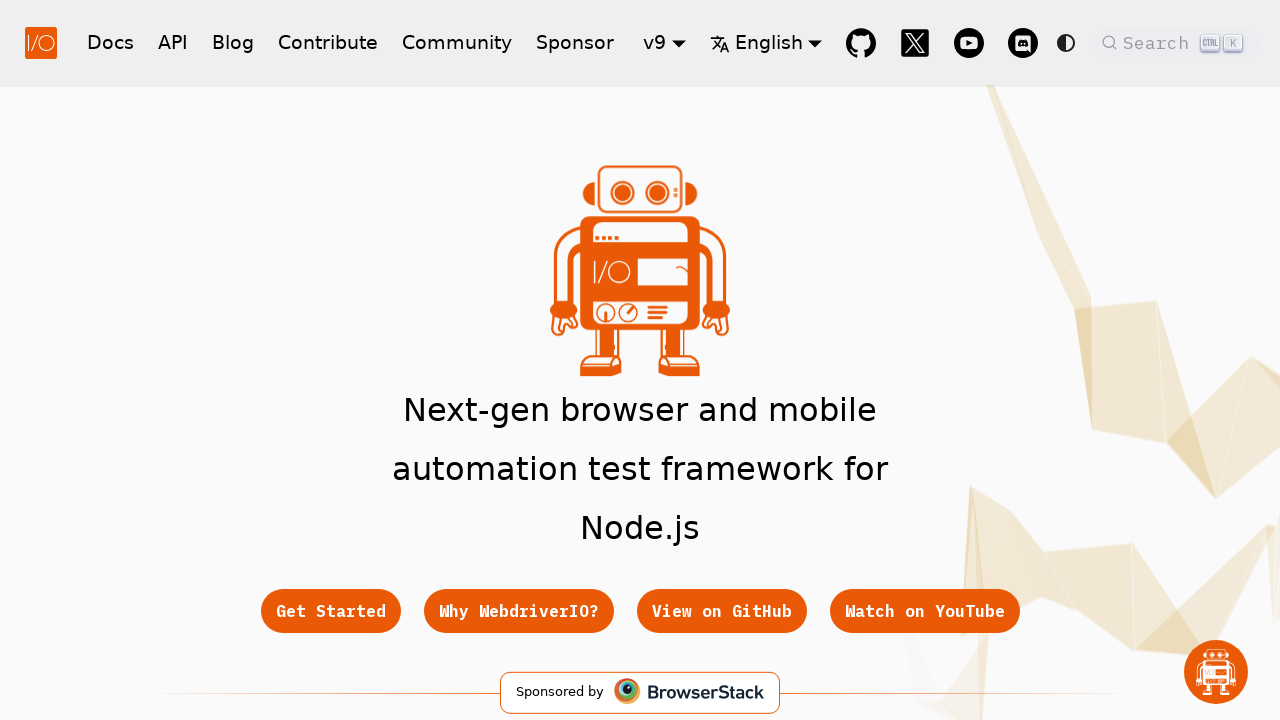

Emulated dark mode color scheme
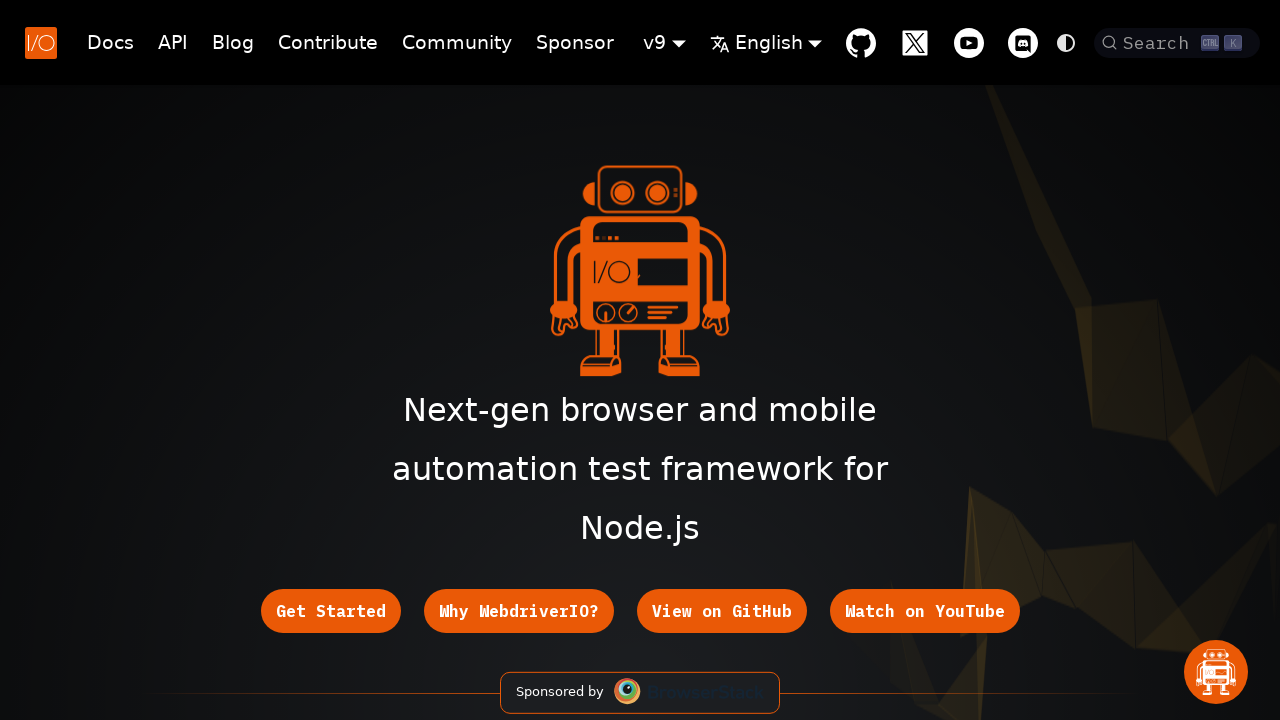

WebdriverIO website loaded with emulated environment (geolocation, dark mode, permissions)
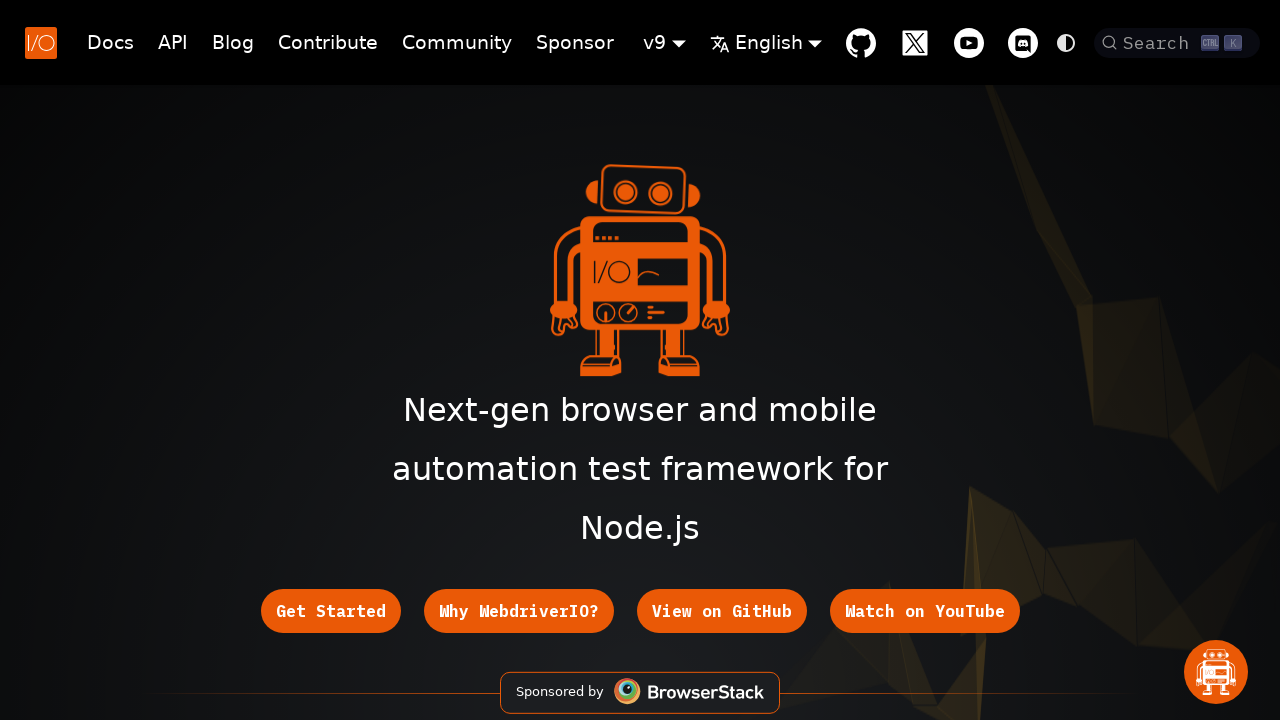

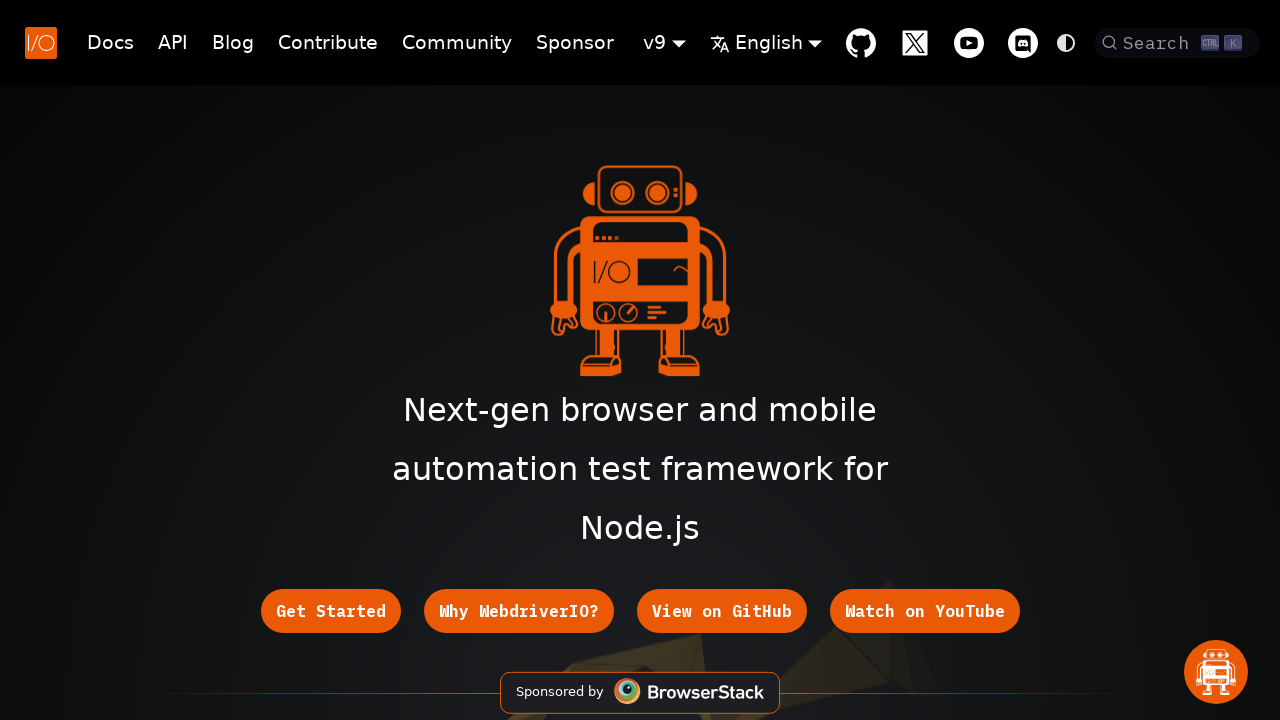